Tests navigation on Cambridge University's repository website by scrolling the homepage and clicking on a featured collection card.

Starting URL: https://www.repository.cam.ac.uk/home

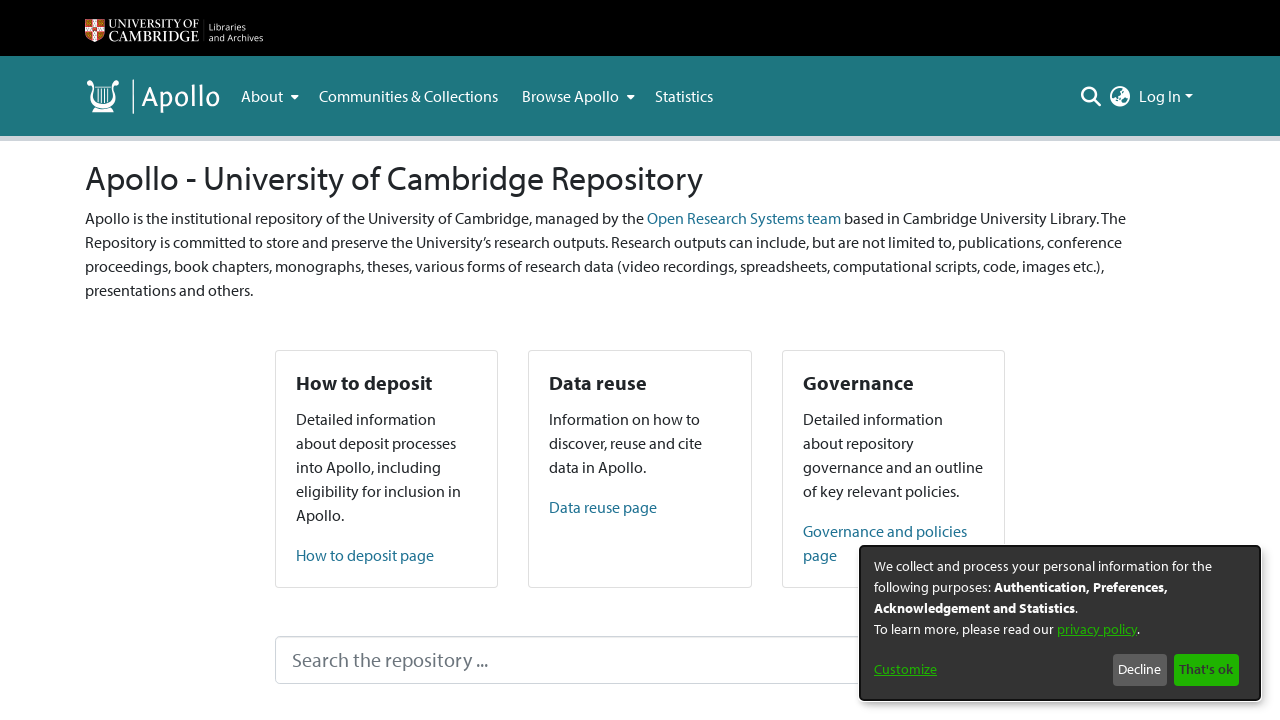

Set viewport size to 550x693
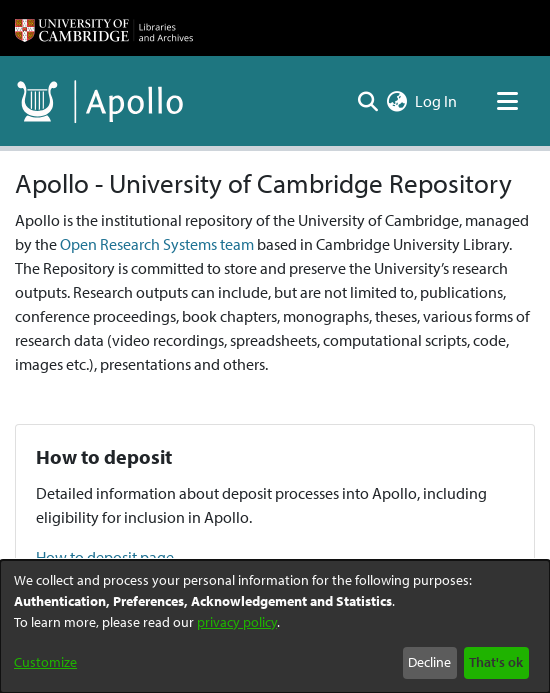

Scrolled down the homepage to view featured collections
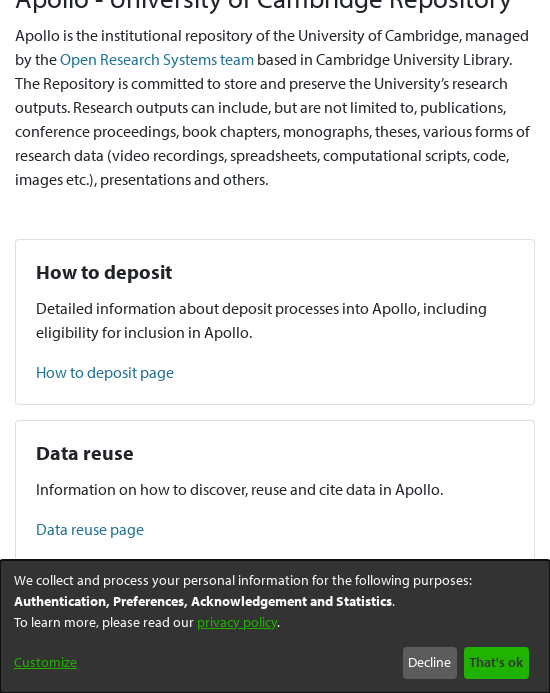

Clicked on featured collection card at (275, 347) on .card:nth-child(2) .lead
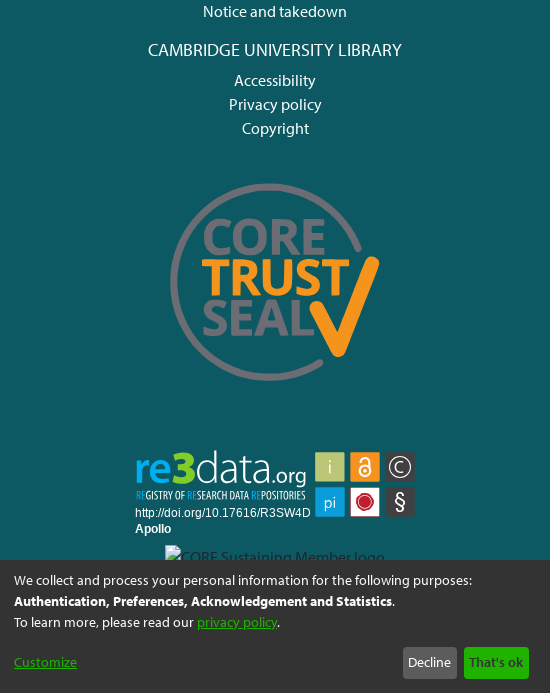

Scrolled to position 102.4
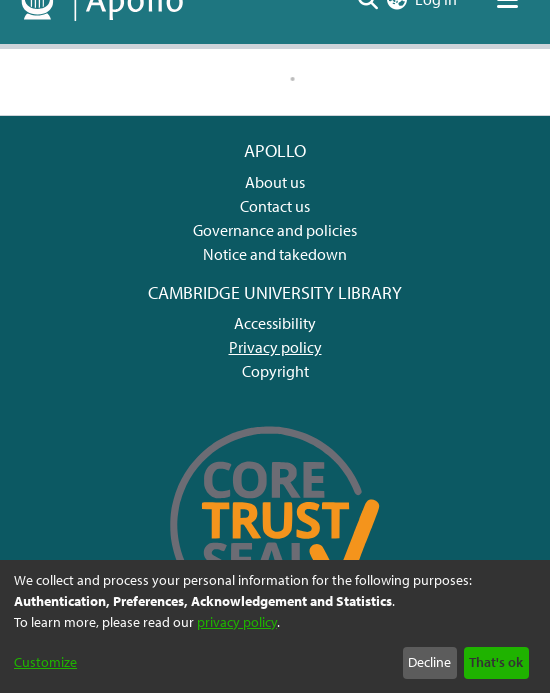

Scrolled to position 129.6
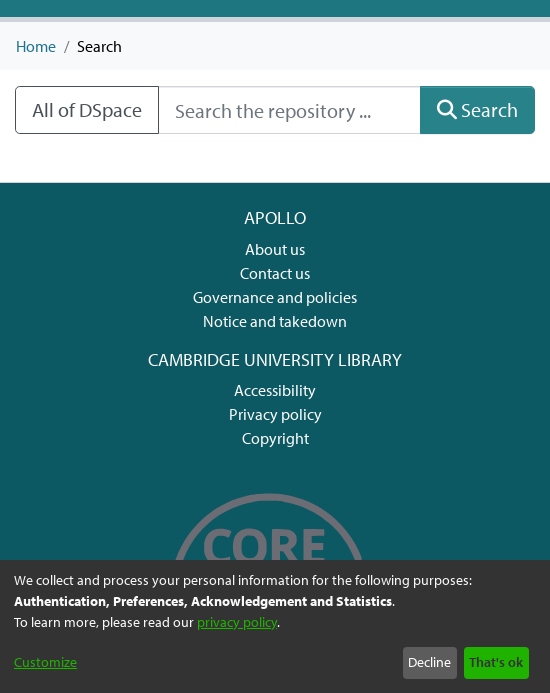

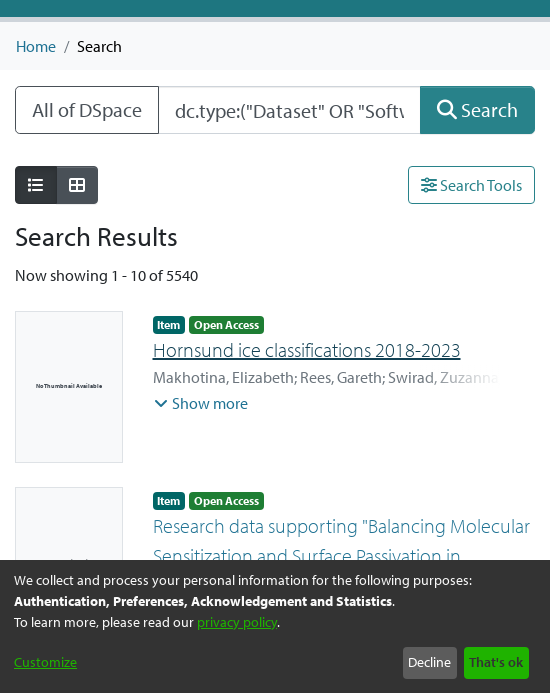